Tests flight search functionality on BlazeDemo using explicit driver approach - selects Boston as departure and Berlin as destination, then verifies search results.

Starting URL: http://www.blazedemo.com/

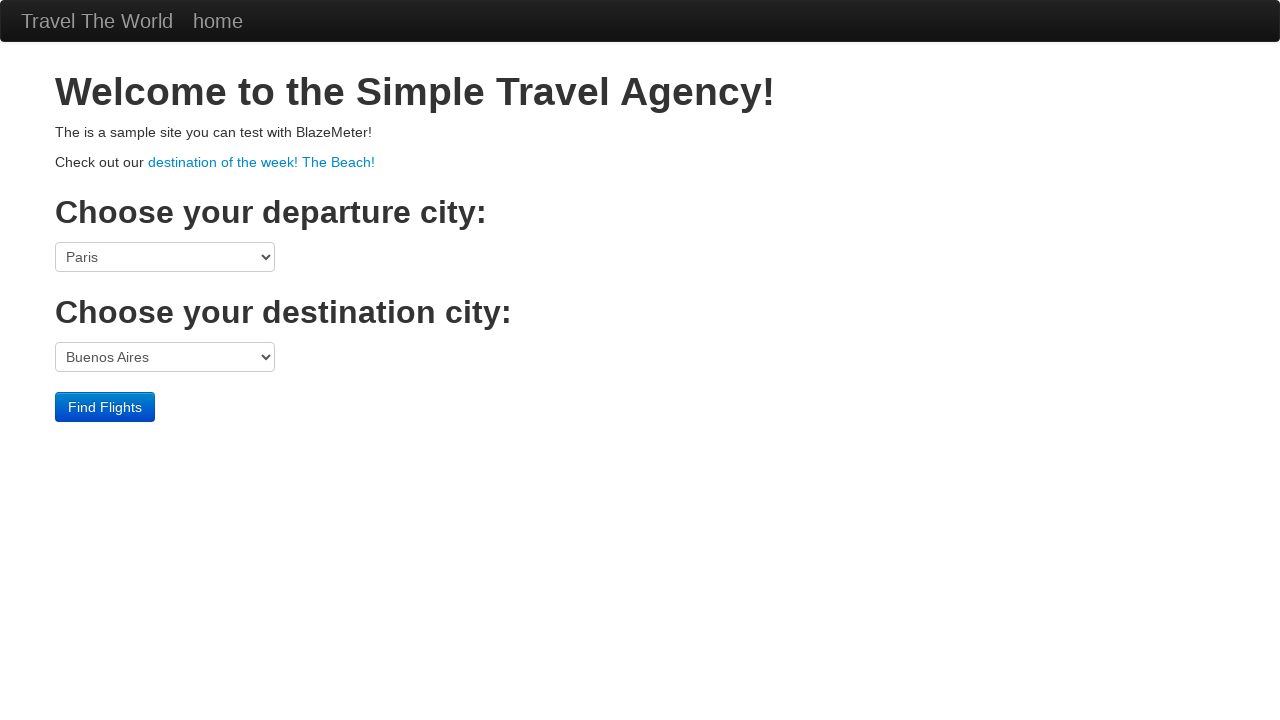

Selected Boston as departure city from dropdown on select[name='fromPort']
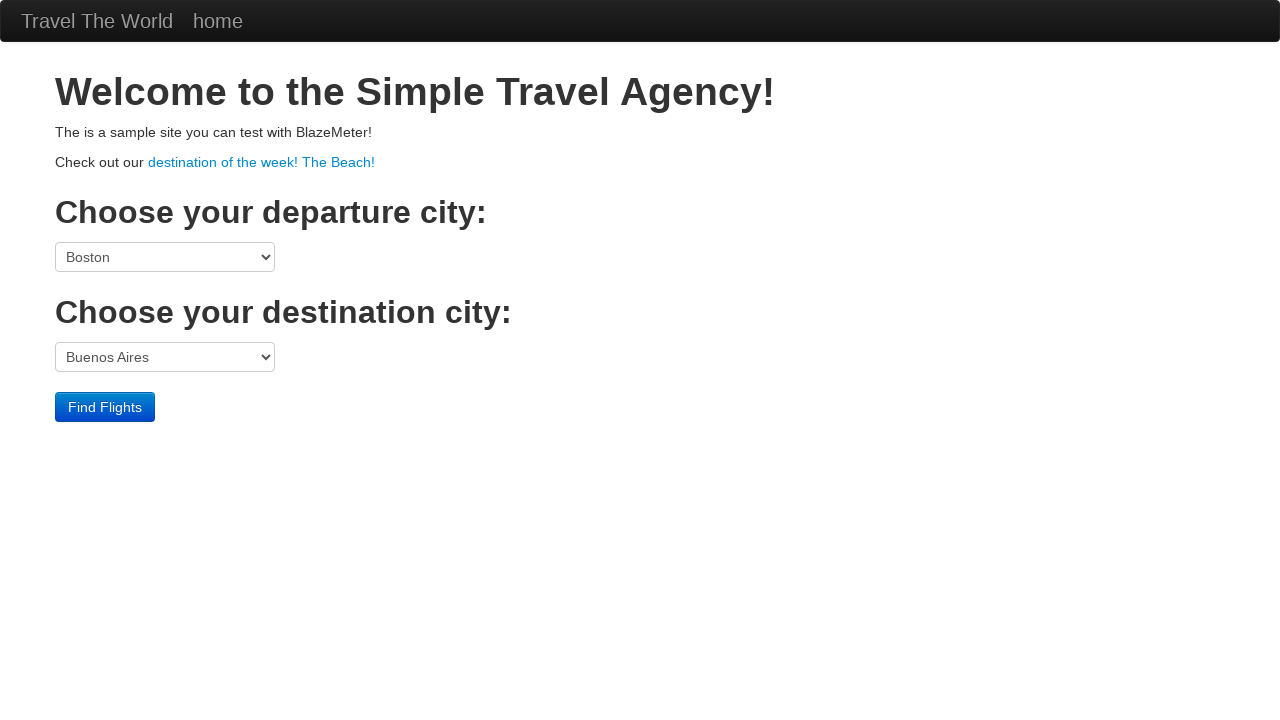

Selected Berlin as destination city from dropdown on select[name='toPort']
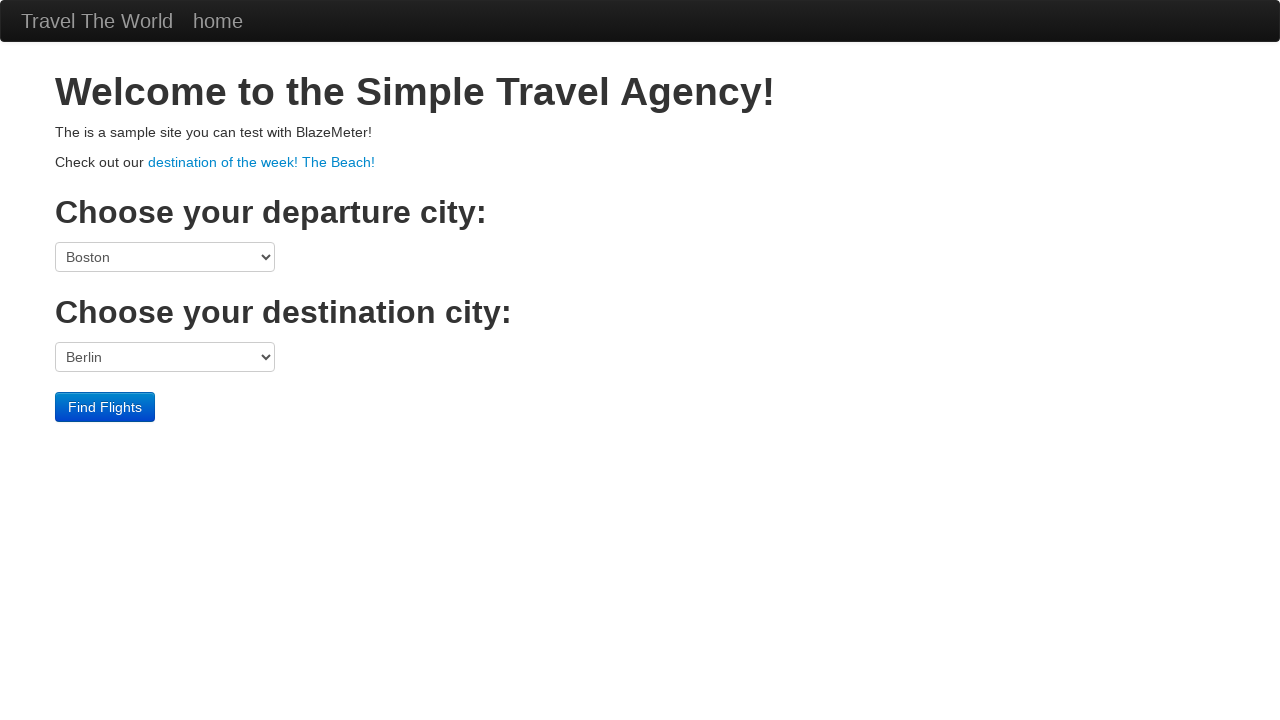

Clicked submit button to search for flights from Boston to Berlin at (105, 407) on input[type='submit']
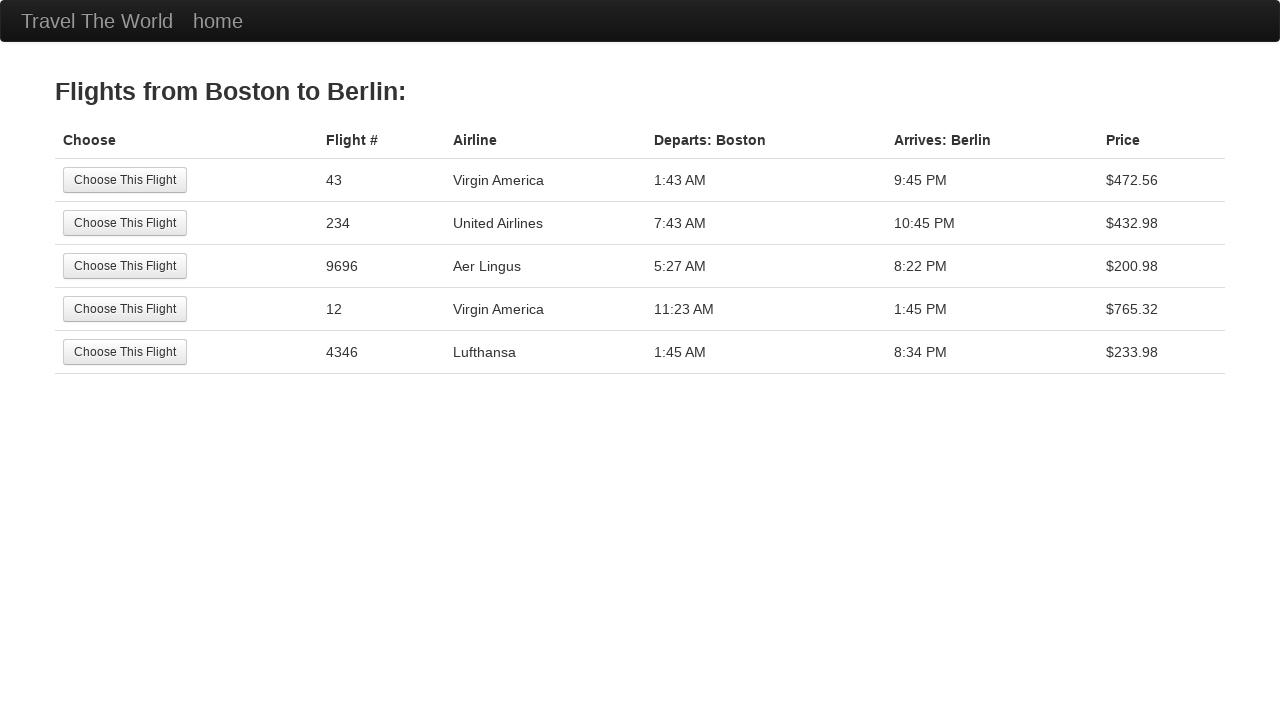

Search results page loaded with flight options
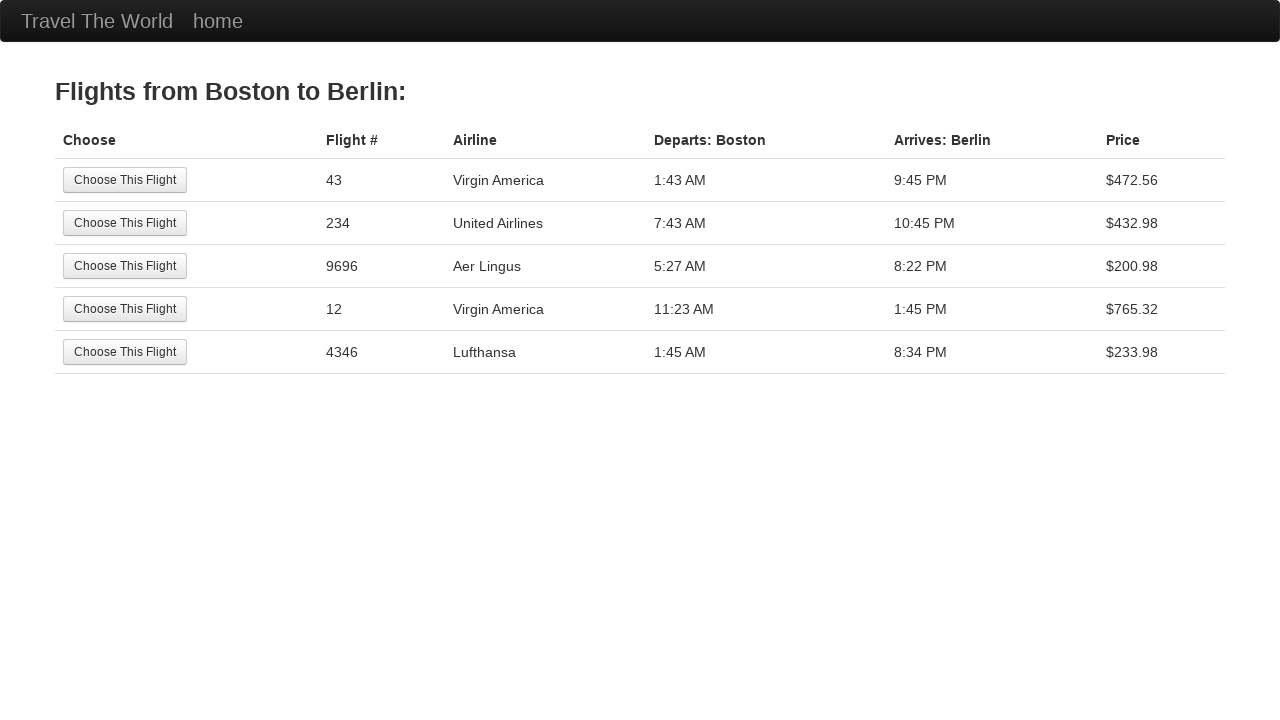

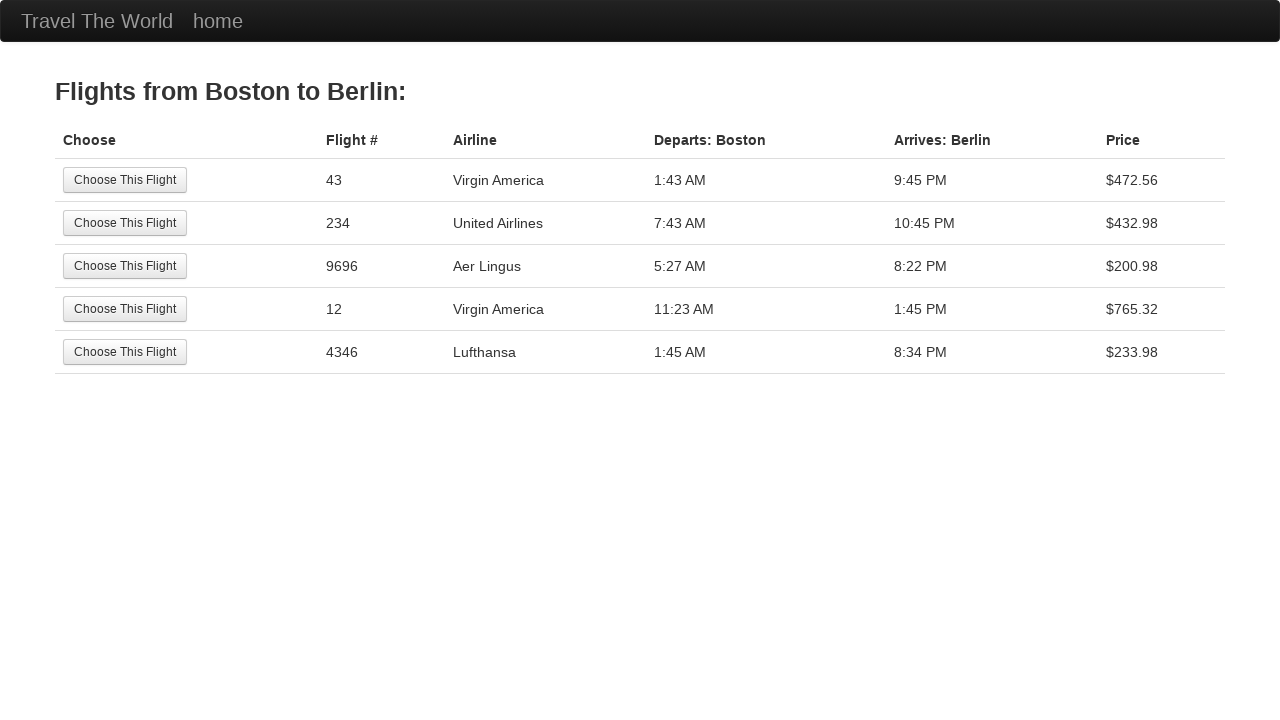